Tests clicking a button that triggers a confirm popup, dismisses it, and verifies the denial message

Starting URL: https://kristinek.github.io/site/examples/alerts_popups

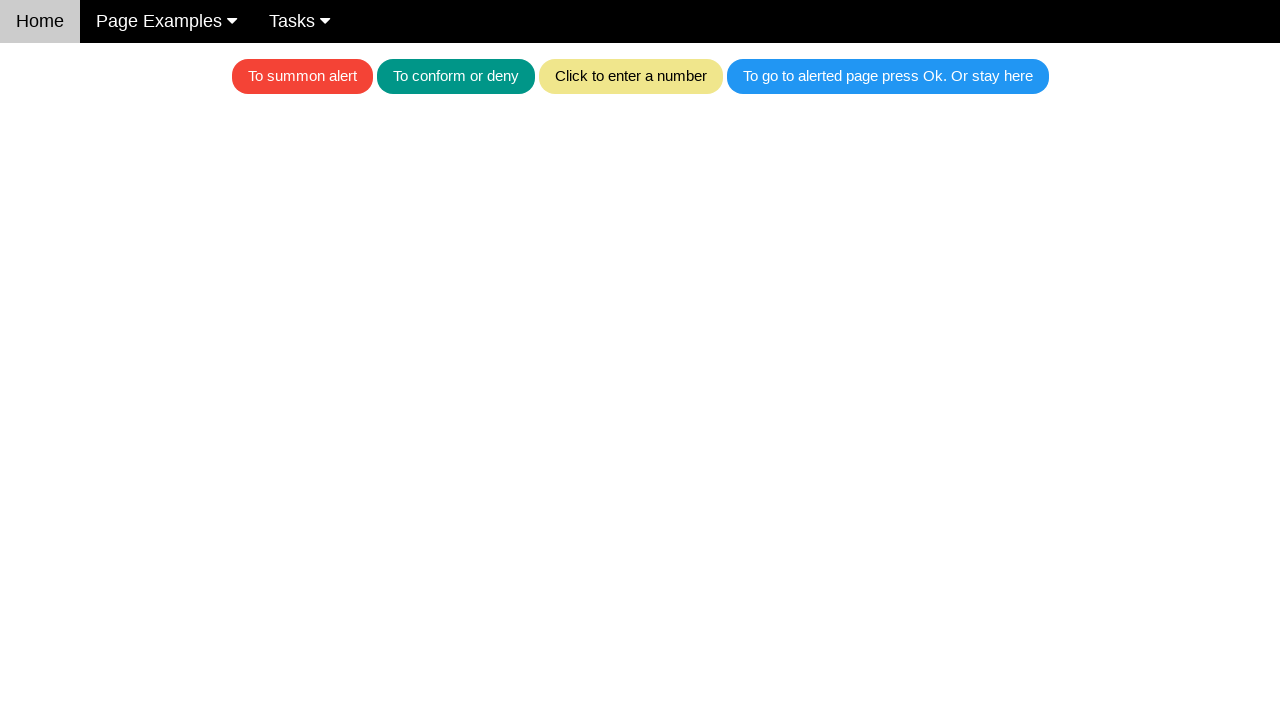

Set up dialog handler to dismiss confirm popup
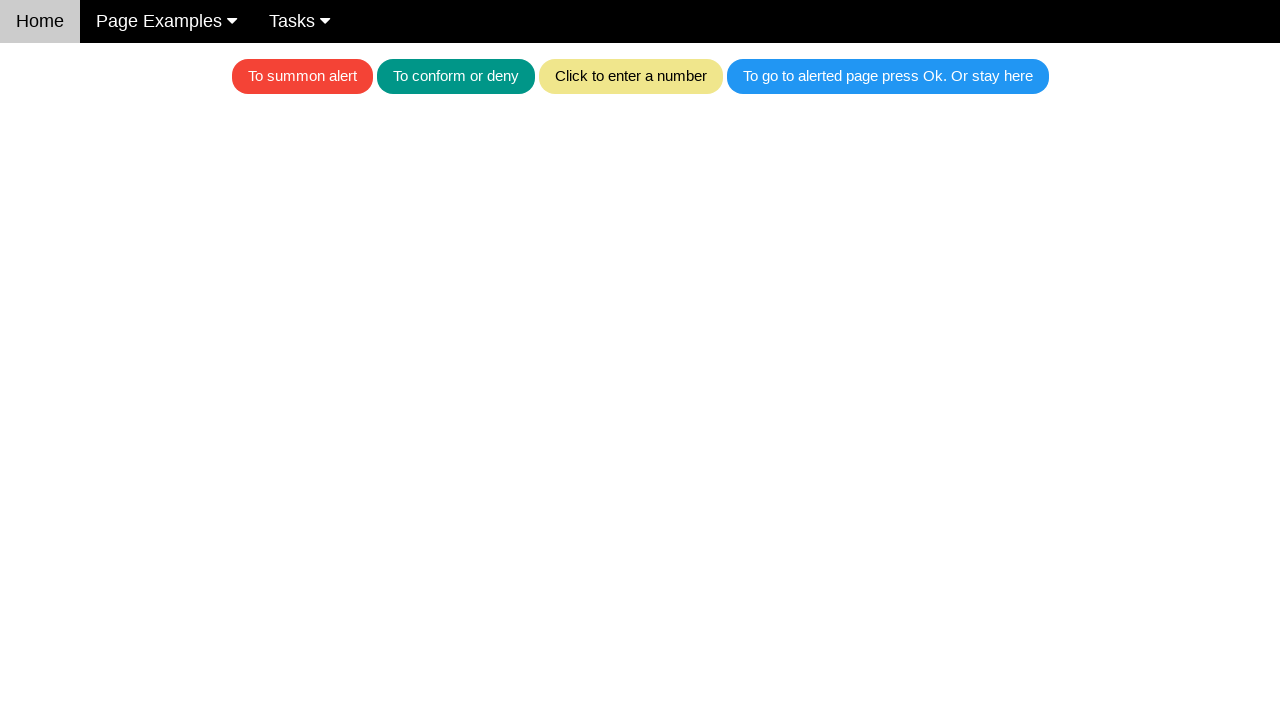

Clicked teal button to trigger confirm popup at (456, 76) on .w3-teal
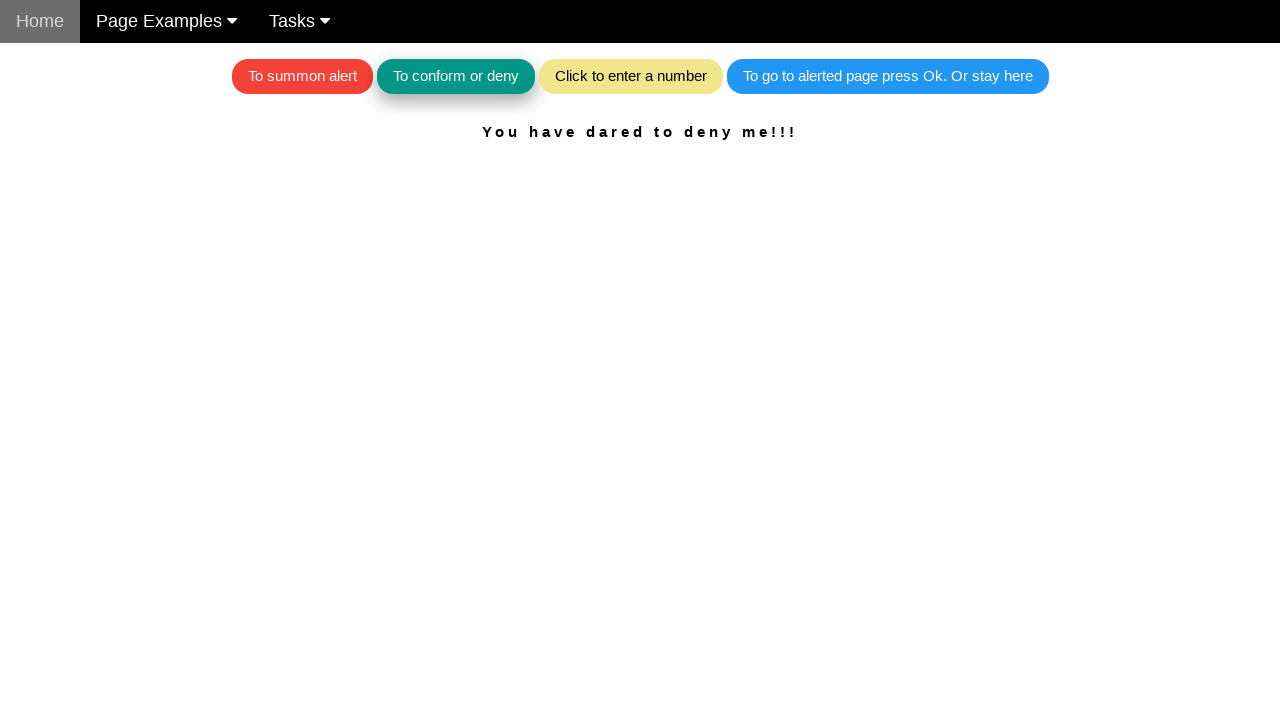

Waited for result text element to load
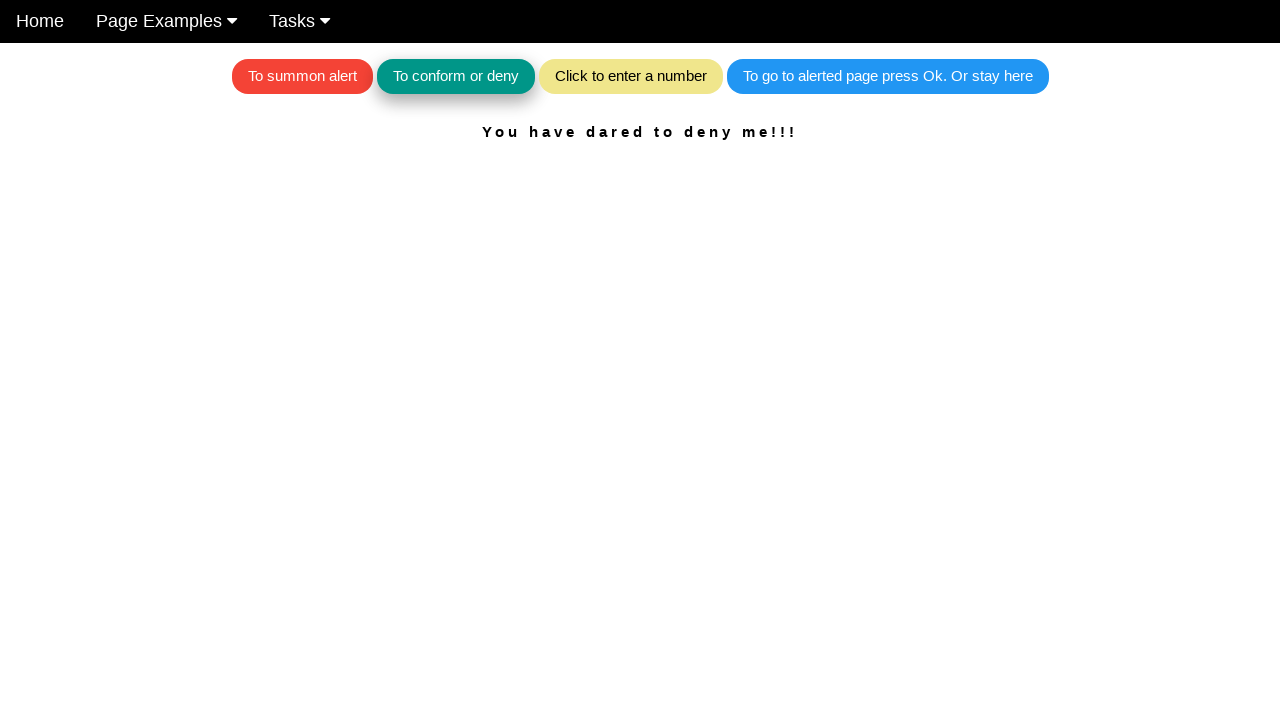

Retrieved text content from result element
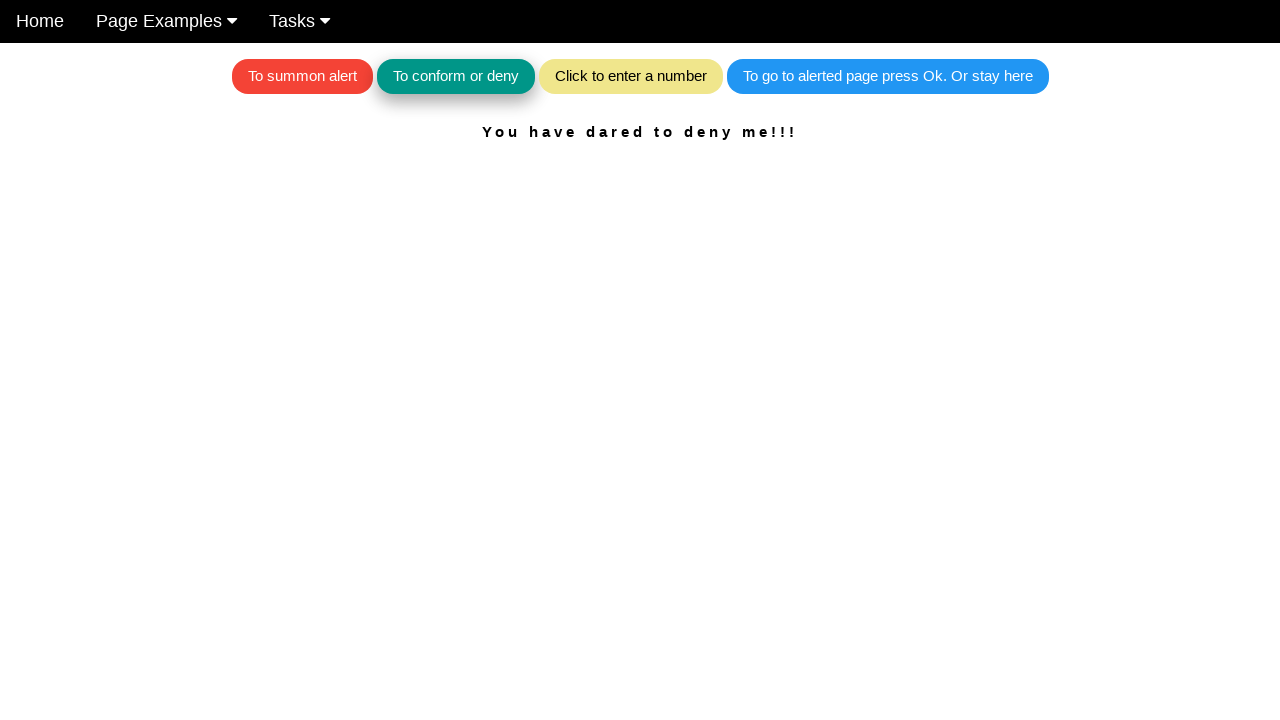

Verified denial message: 'You have dared to deny me!!!'
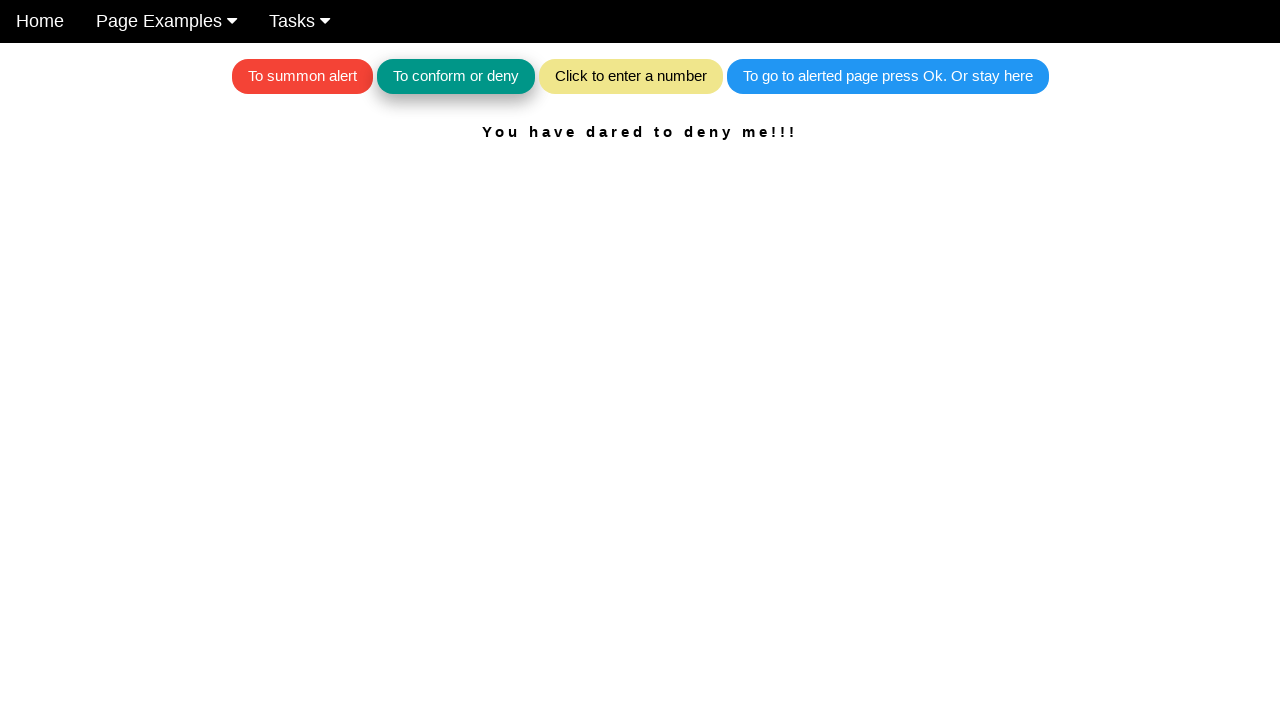

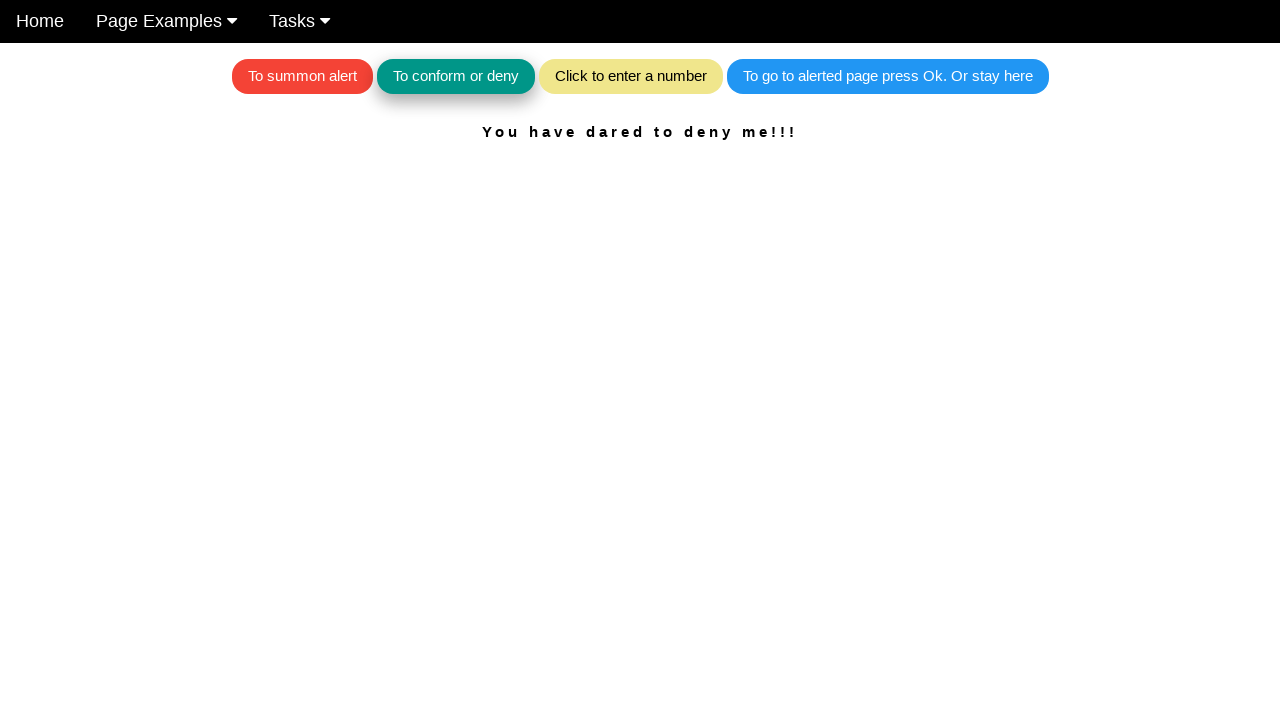